Tests that the complete-all checkbox updates its state when individual items are checked/unchecked

Starting URL: https://demo.playwright.dev/todomvc

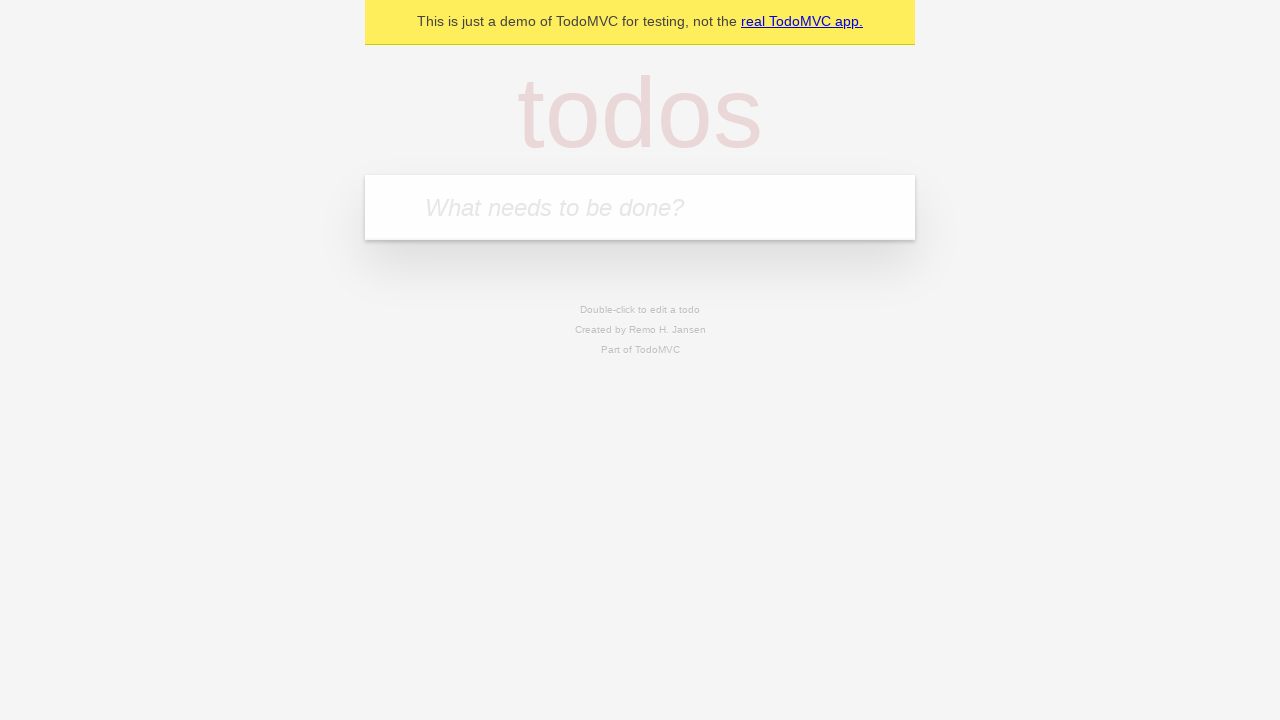

Filled new todo input with 'buy some cheese' on internal:attr=[placeholder="What needs to be done?"i]
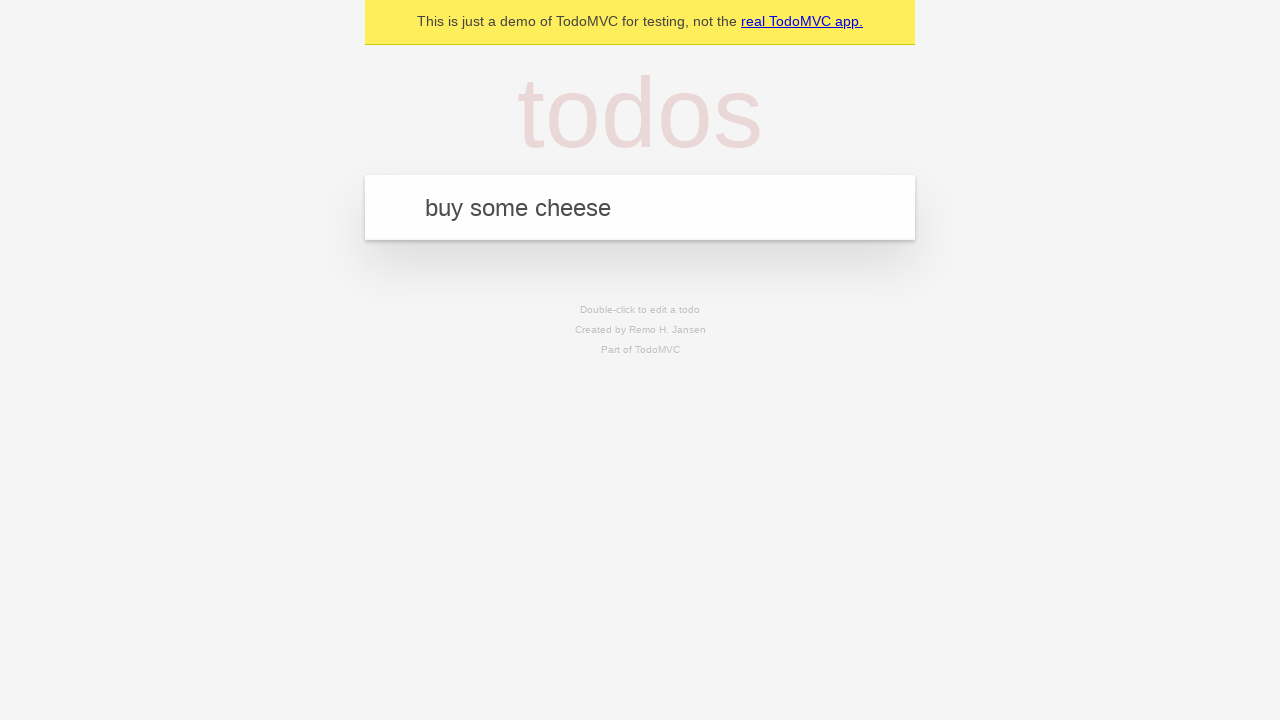

Pressed Enter to add todo 'buy some cheese' on internal:attr=[placeholder="What needs to be done?"i]
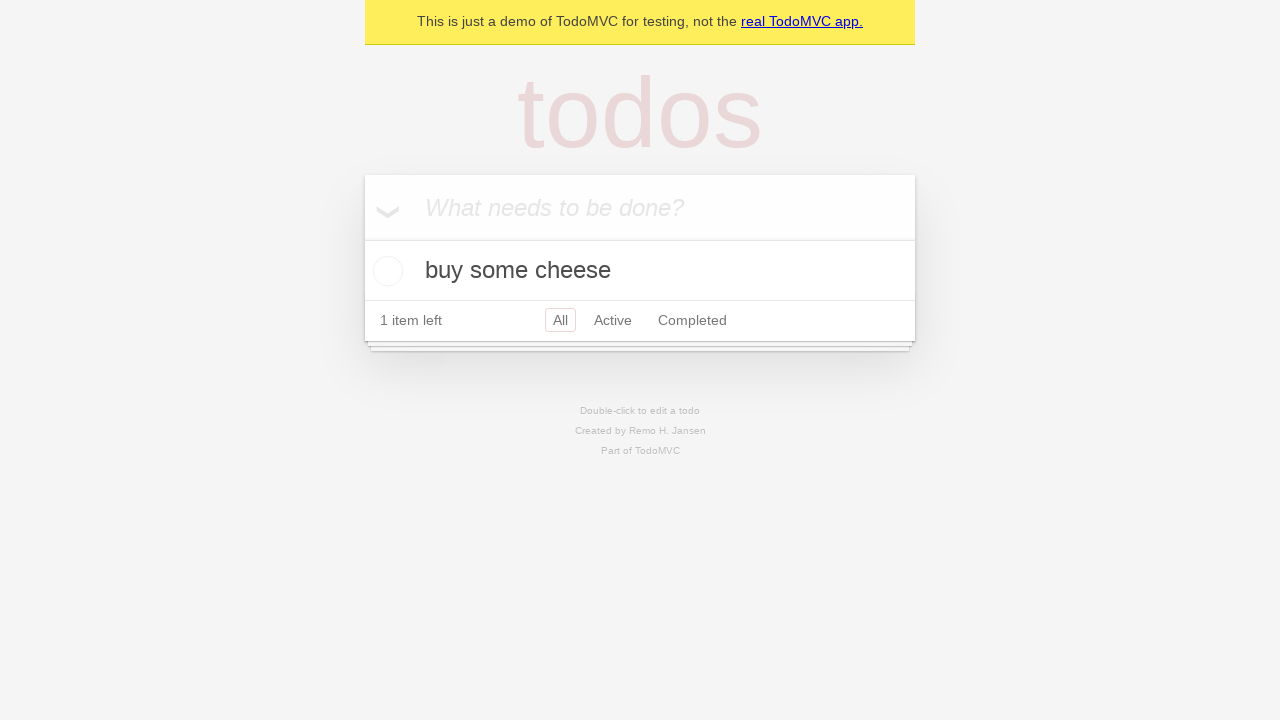

Filled new todo input with 'feed the cat' on internal:attr=[placeholder="What needs to be done?"i]
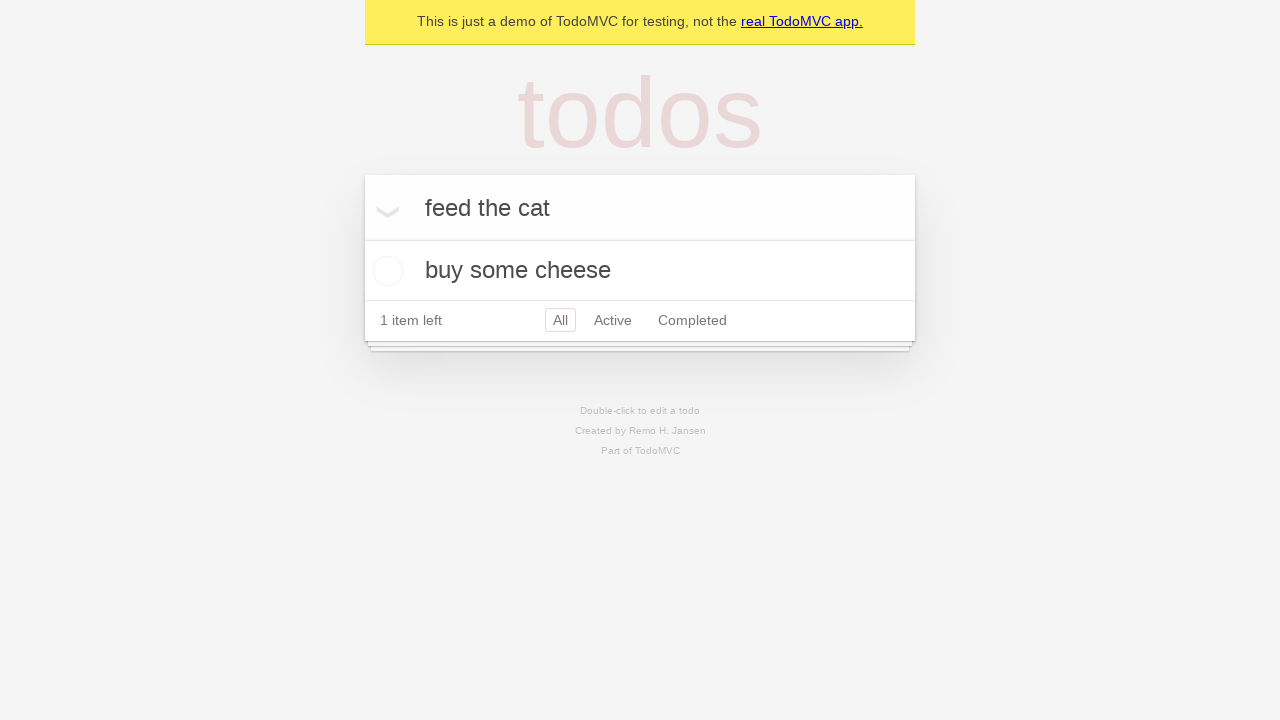

Pressed Enter to add todo 'feed the cat' on internal:attr=[placeholder="What needs to be done?"i]
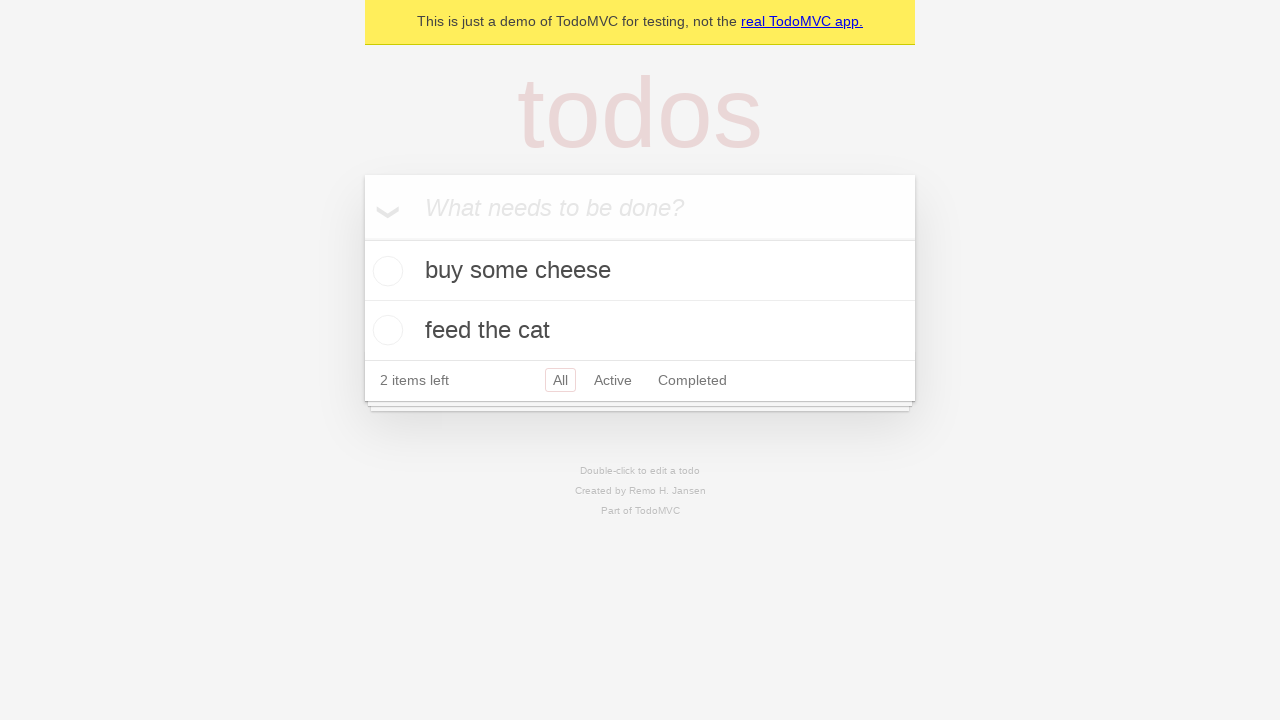

Filled new todo input with 'book a doctors appointment' on internal:attr=[placeholder="What needs to be done?"i]
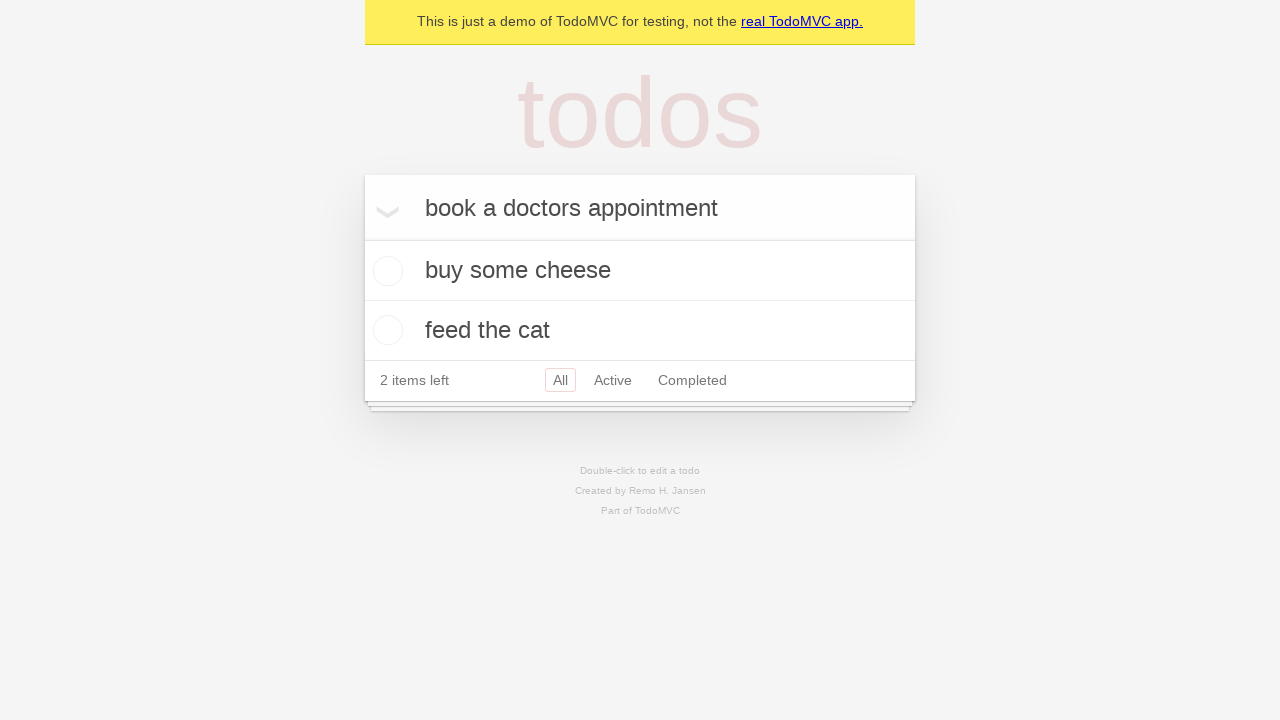

Pressed Enter to add todo 'book a doctors appointment' on internal:attr=[placeholder="What needs to be done?"i]
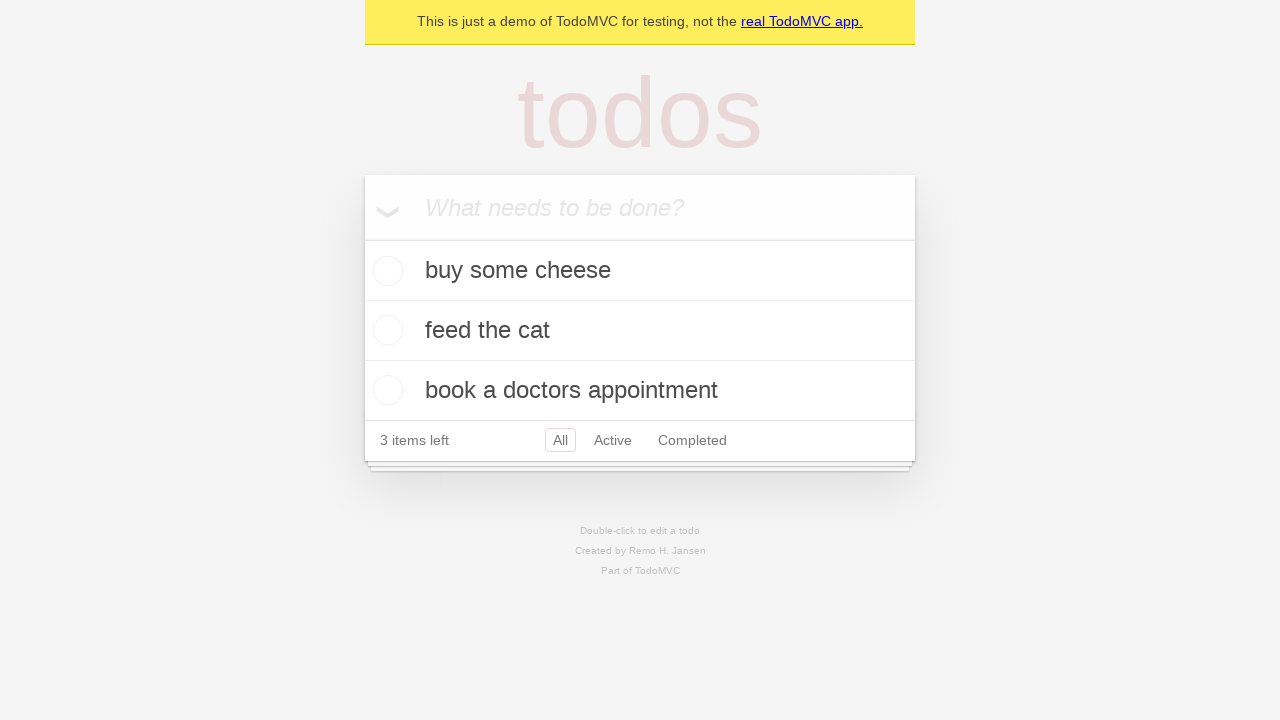

Checked the 'Mark all as complete' toggle at (362, 238) on internal:label="Mark all as complete"i
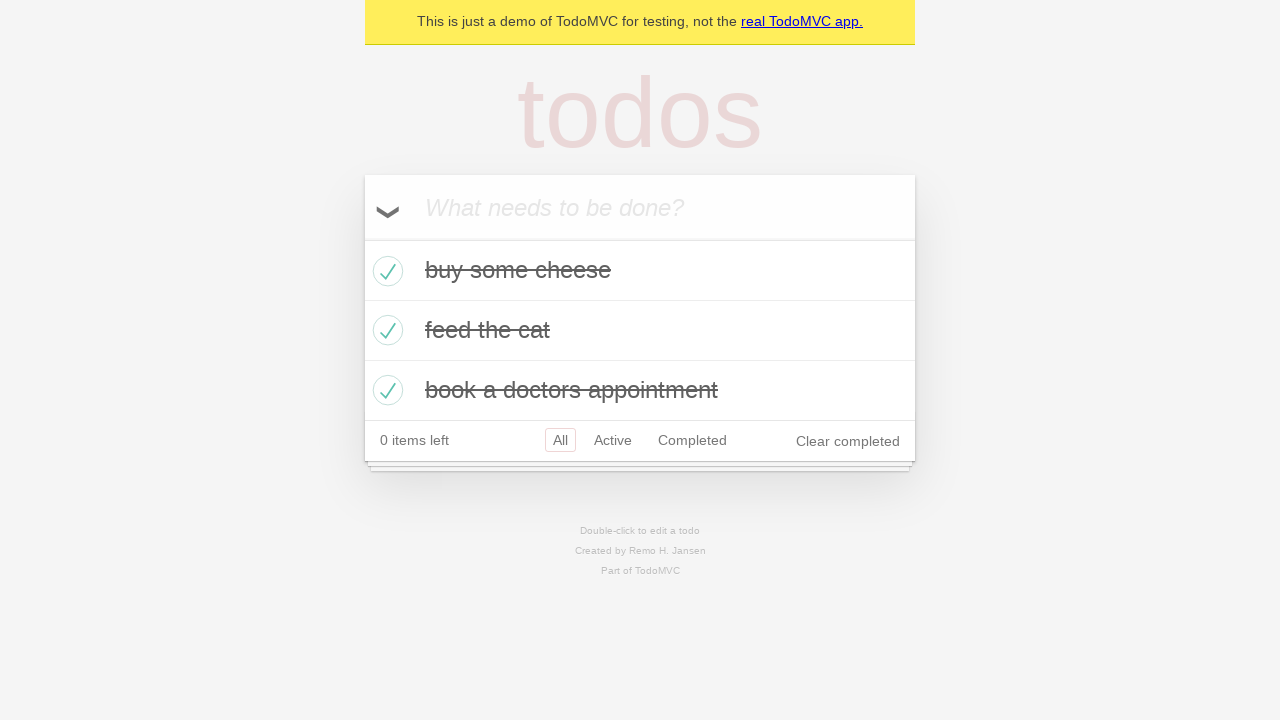

Unchecked the first todo item at (385, 271) on internal:testid=[data-testid="todo-item"s] >> nth=0 >> internal:role=checkbox
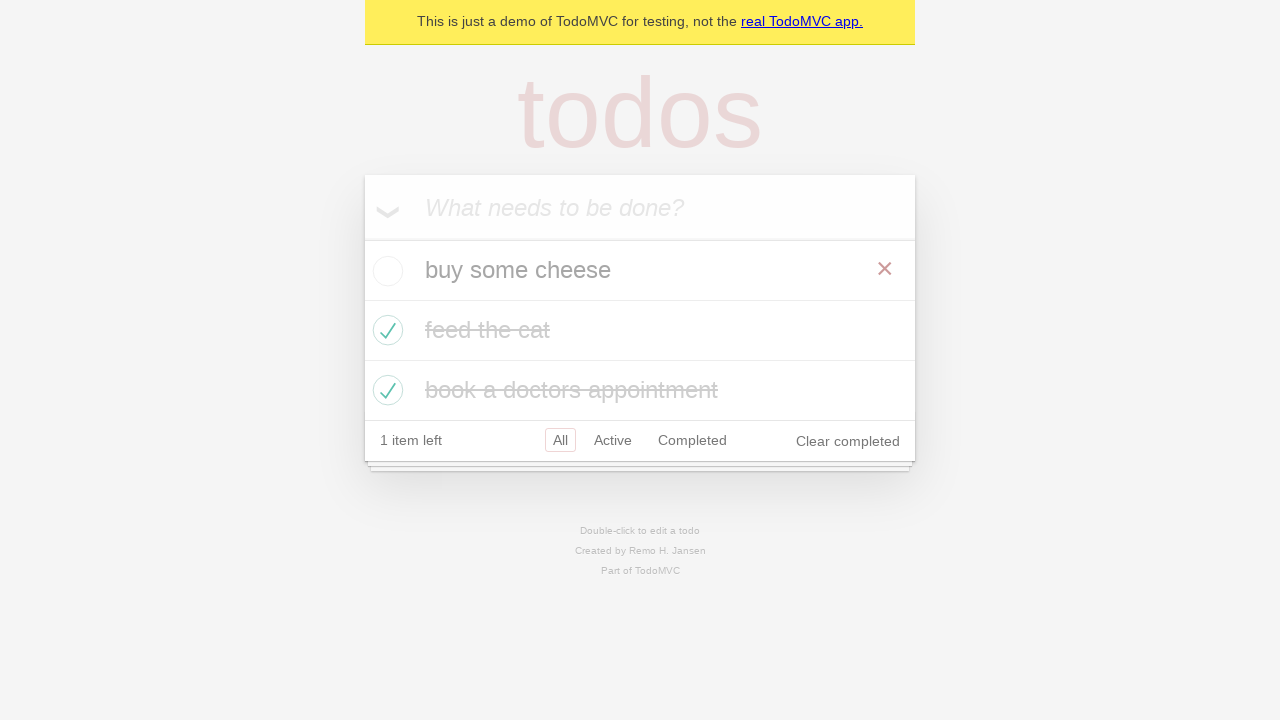

Checked the first todo item again at (385, 271) on internal:testid=[data-testid="todo-item"s] >> nth=0 >> internal:role=checkbox
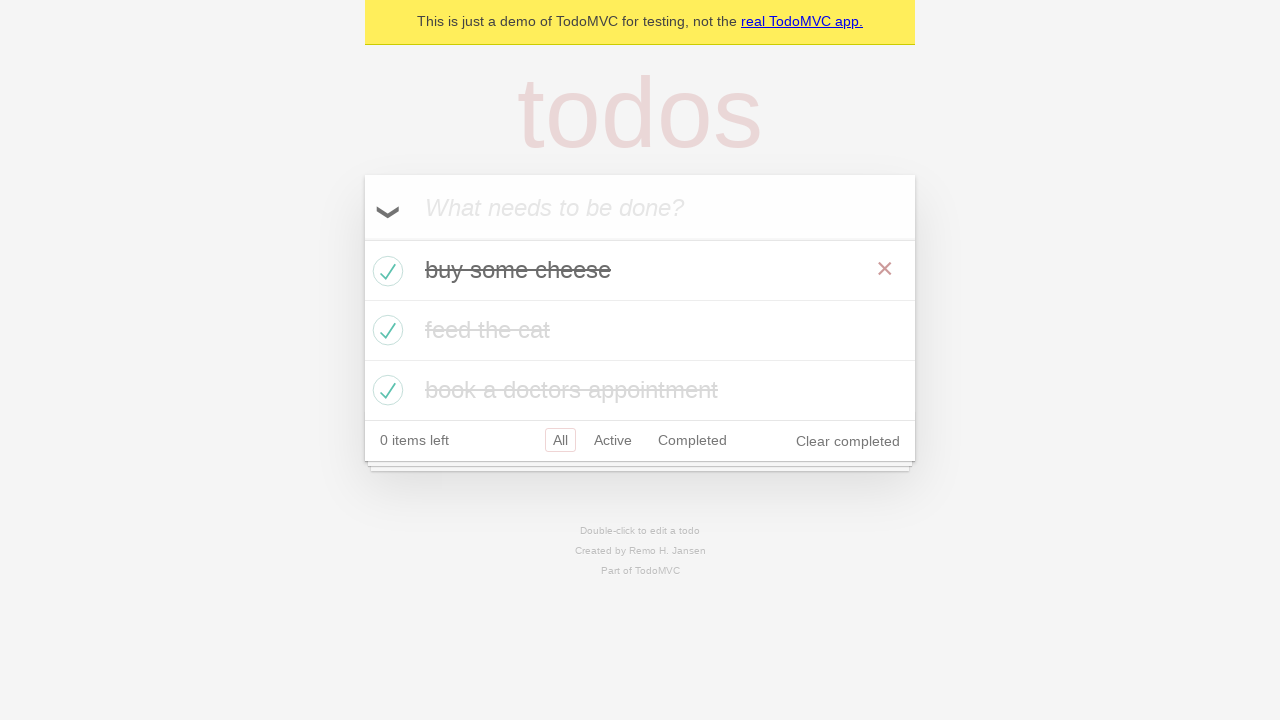

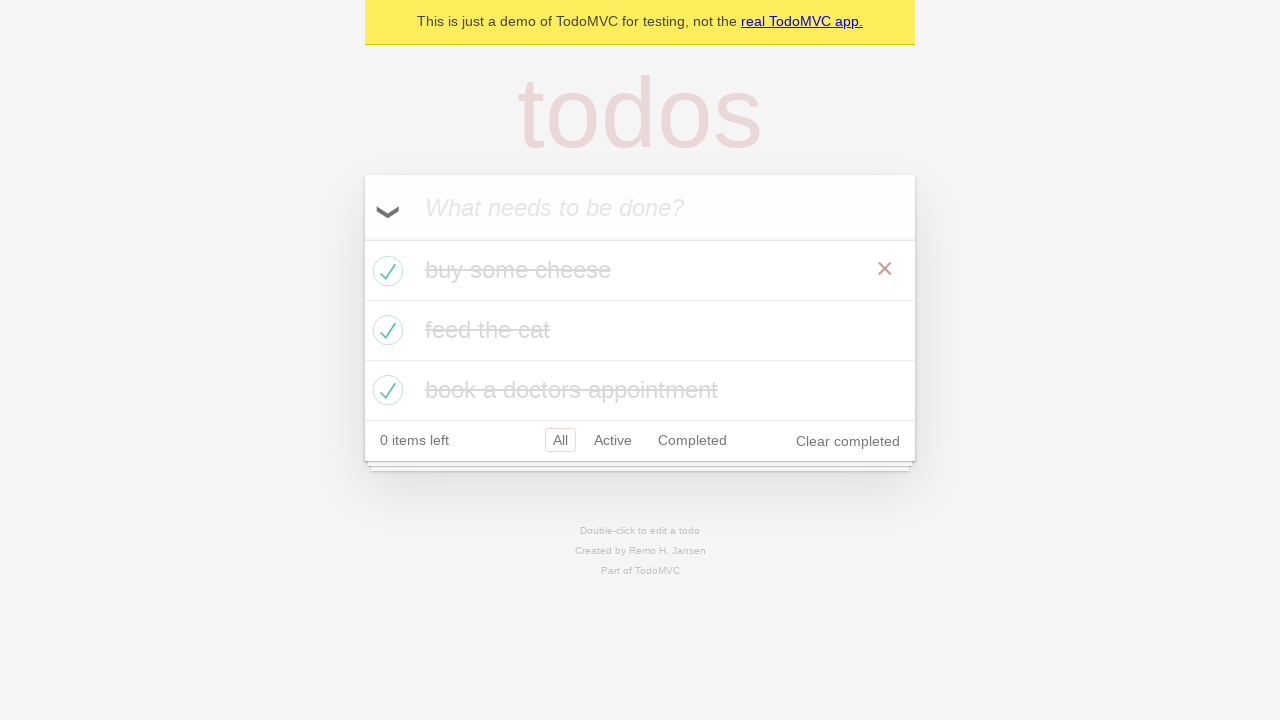